Tests displaying all items by clicking the All filter link after viewing other filters

Starting URL: https://demo.playwright.dev/todomvc

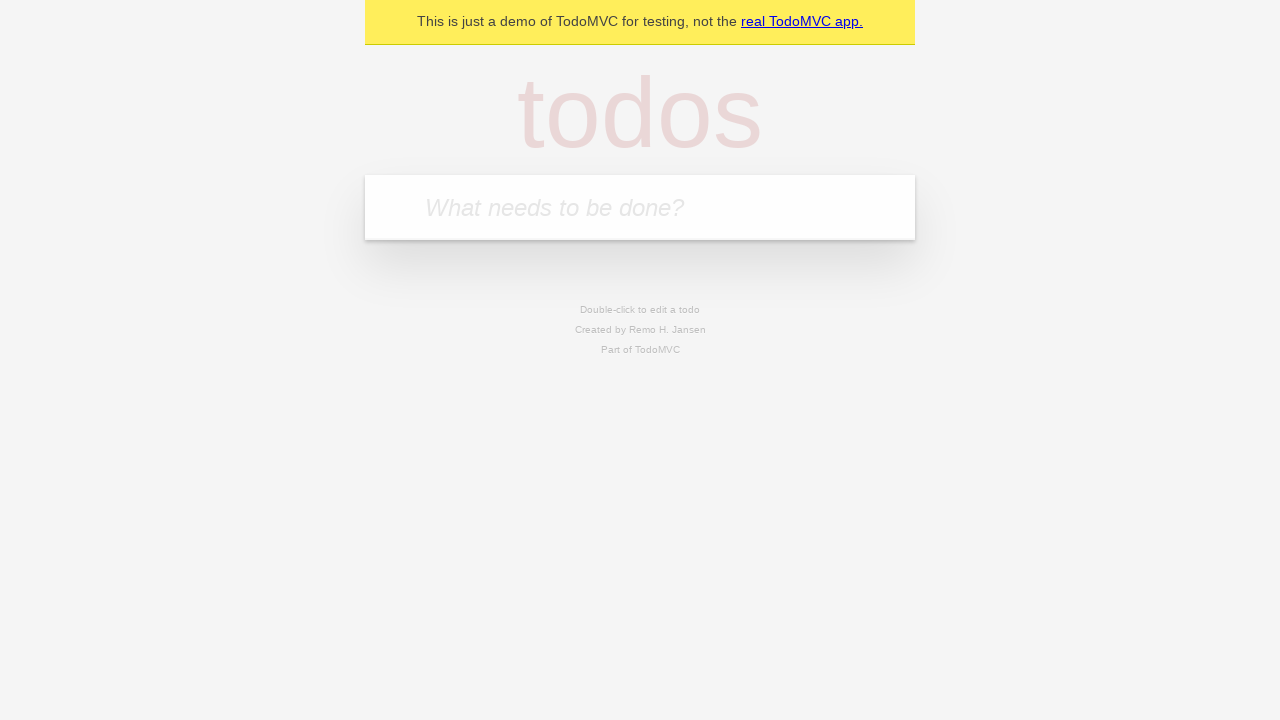

Filled new todo input with 'buy some cheese' on internal:attr=[placeholder="What needs to be done?"i]
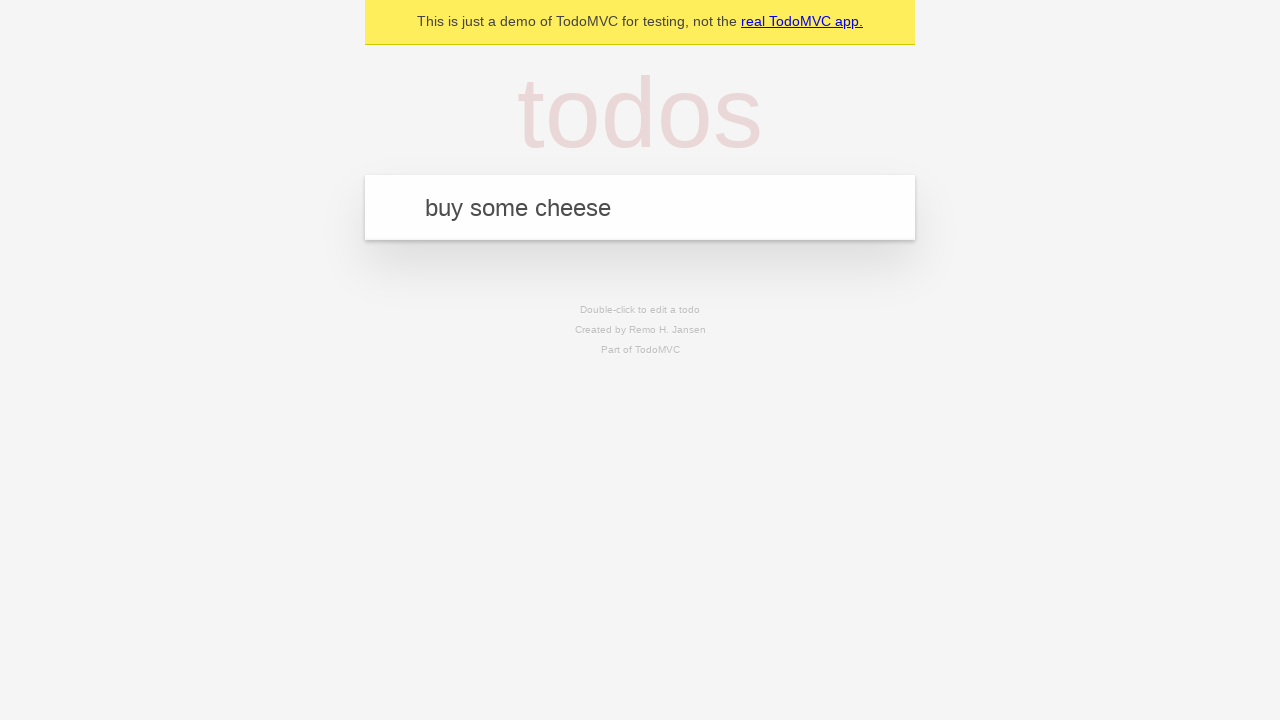

Pressed Enter to add todo 'buy some cheese' on internal:attr=[placeholder="What needs to be done?"i]
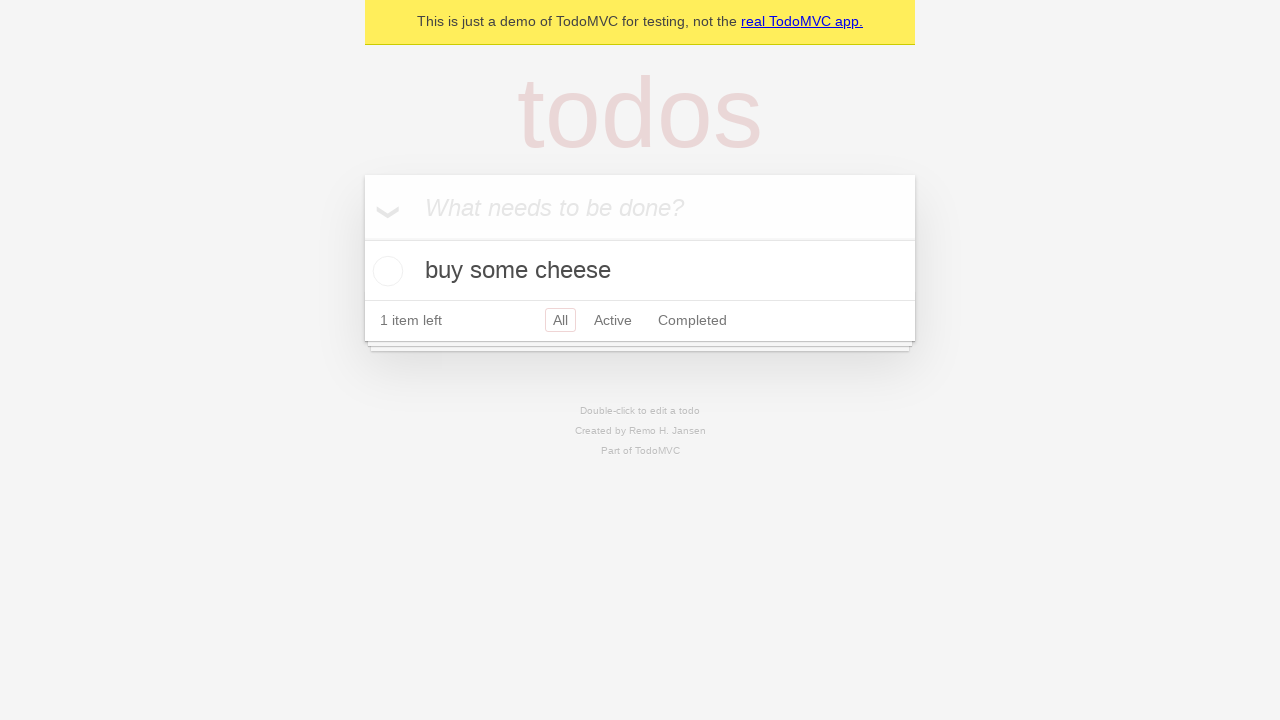

Filled new todo input with 'feed the cat' on internal:attr=[placeholder="What needs to be done?"i]
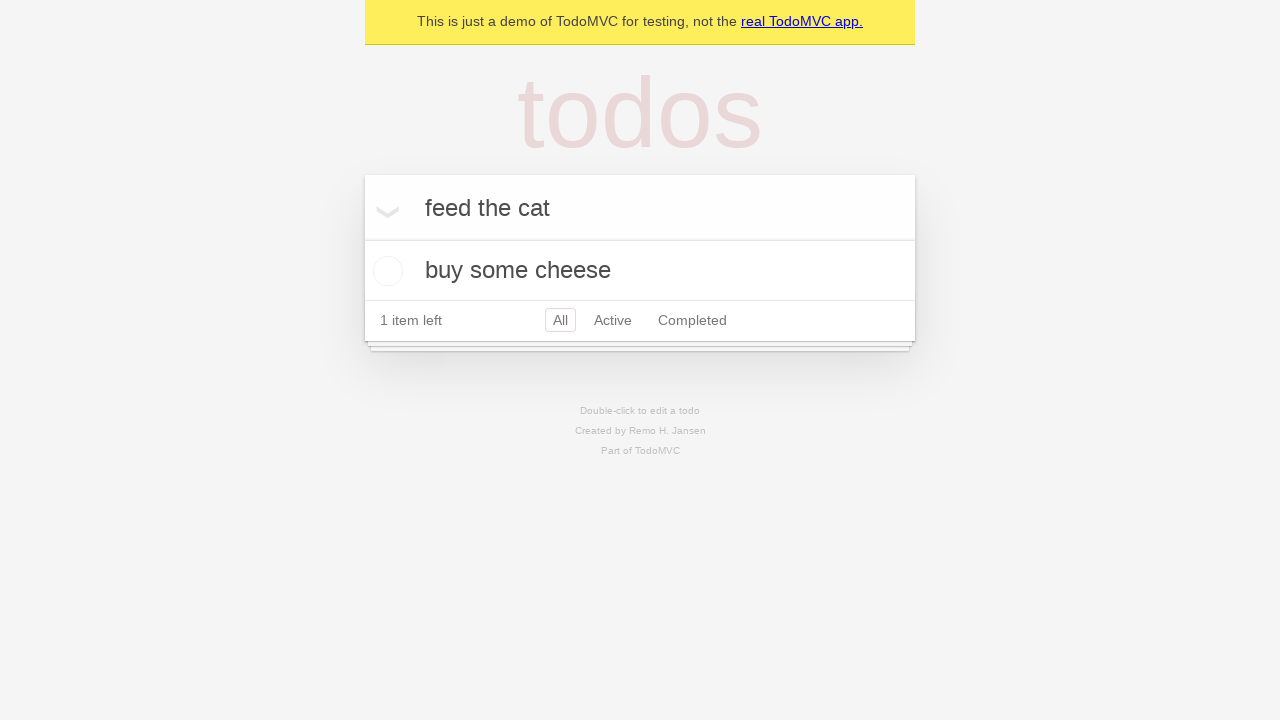

Pressed Enter to add todo 'feed the cat' on internal:attr=[placeholder="What needs to be done?"i]
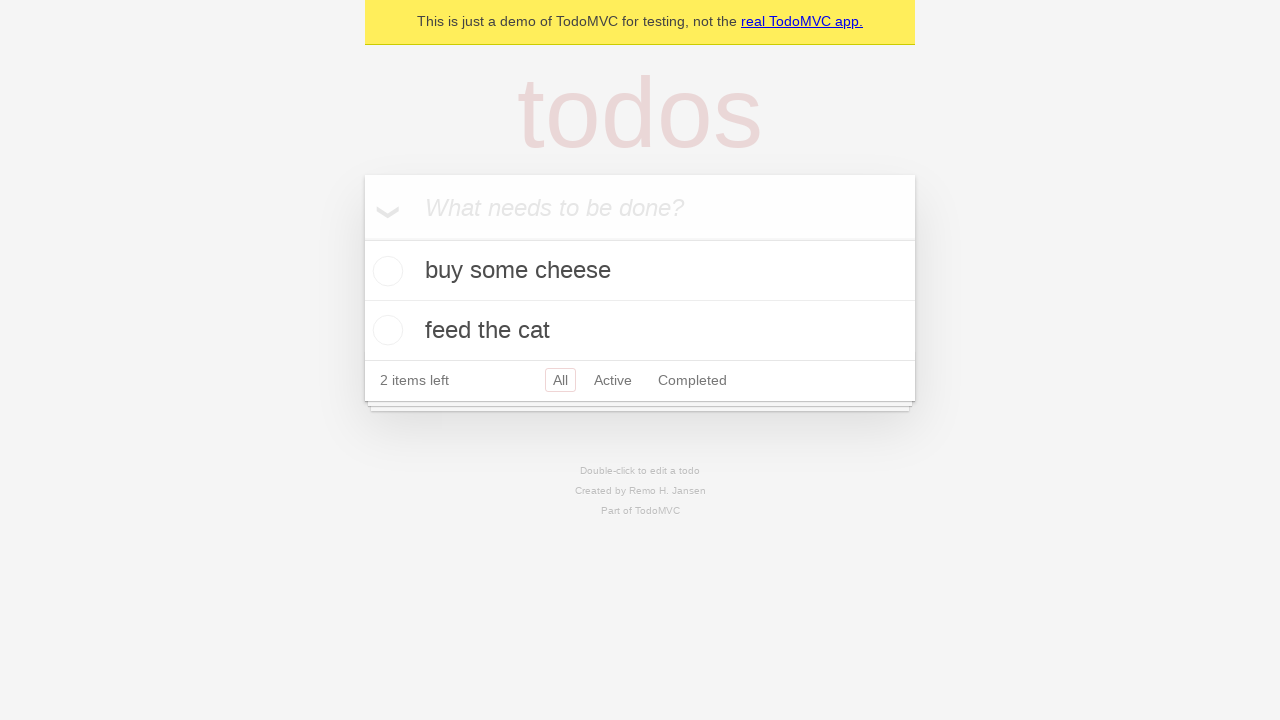

Filled new todo input with 'book a doctors appointment' on internal:attr=[placeholder="What needs to be done?"i]
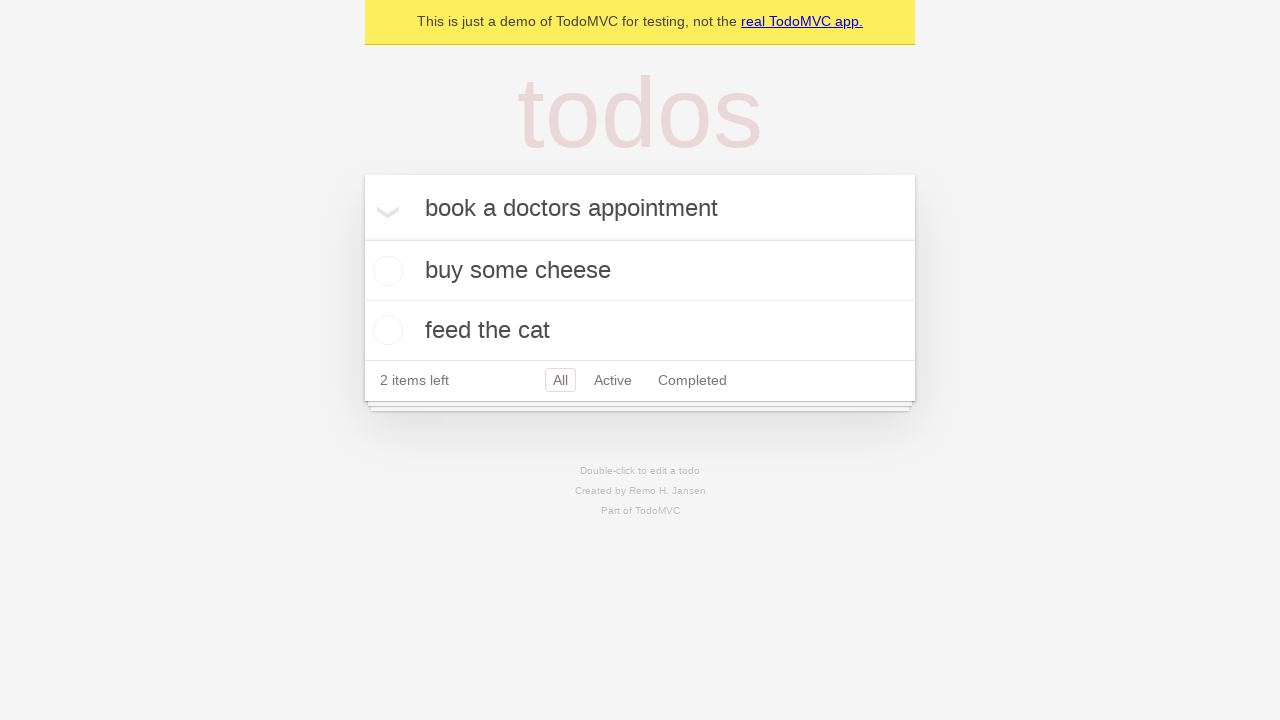

Pressed Enter to add todo 'book a doctors appointment' on internal:attr=[placeholder="What needs to be done?"i]
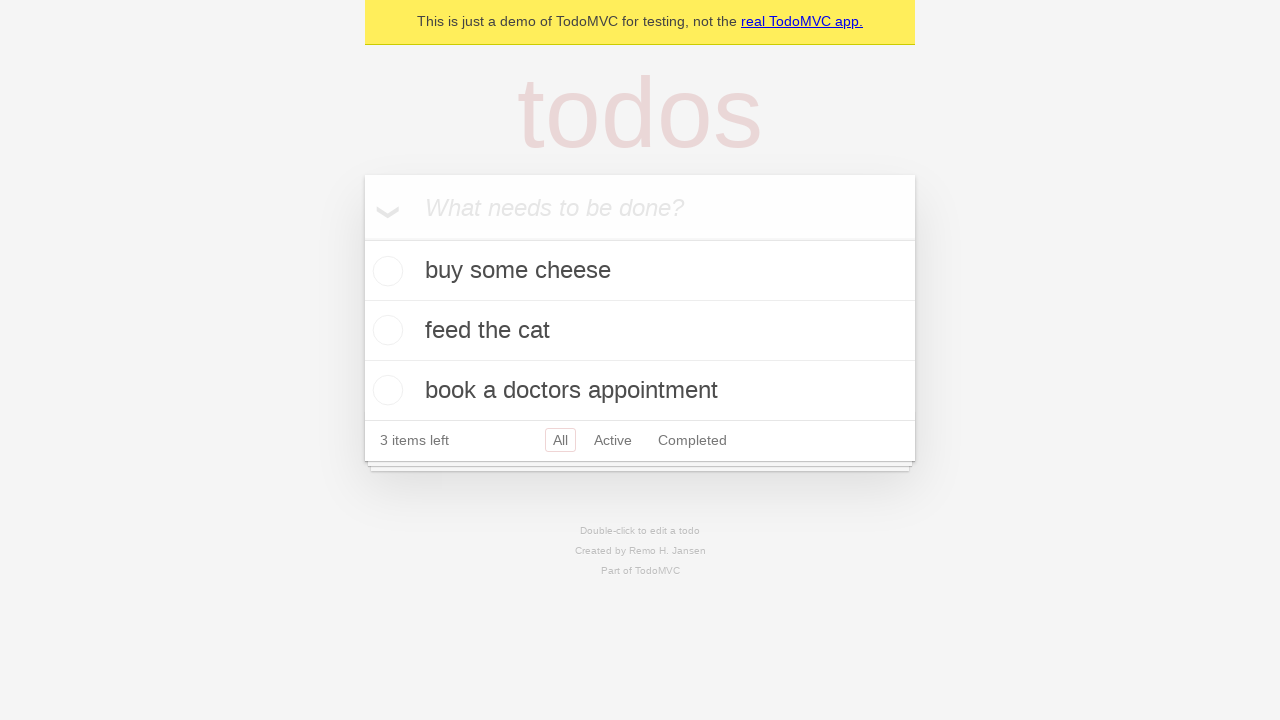

Checked the second todo item at (385, 330) on internal:testid=[data-testid="todo-item"s] >> nth=1 >> internal:role=checkbox
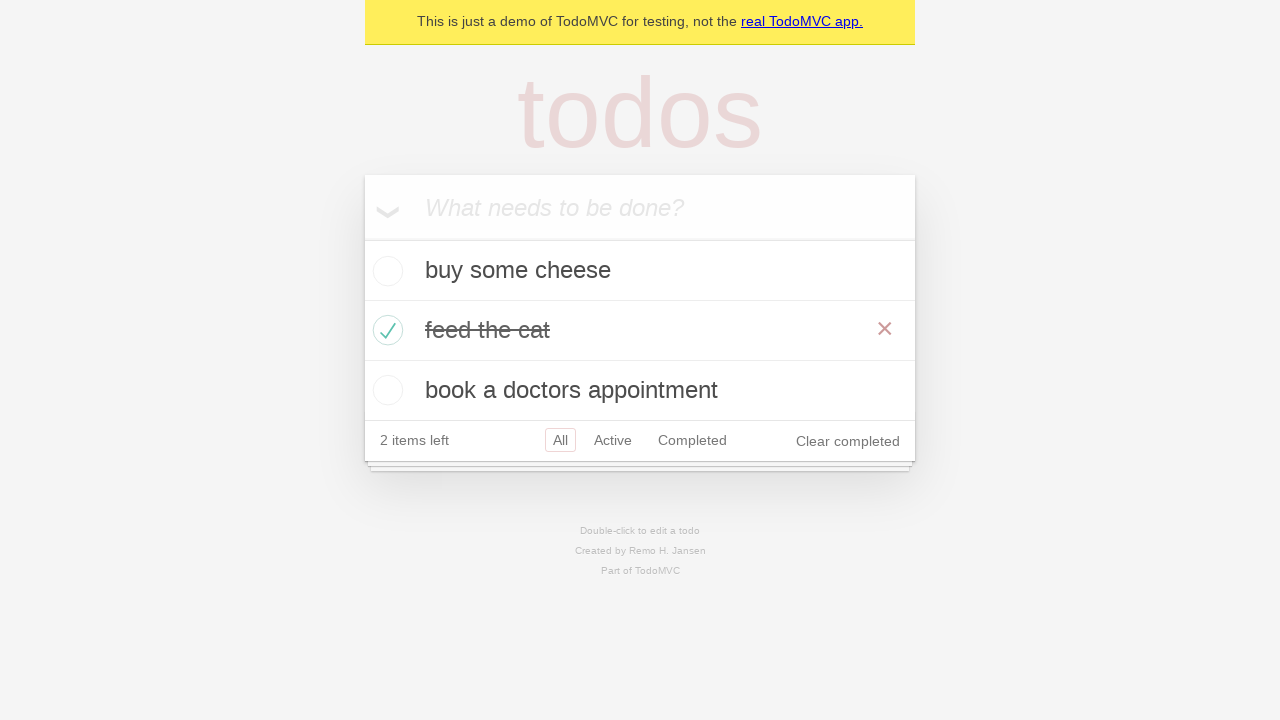

Clicked on Active filter link at (613, 440) on internal:role=link[name="Active"i]
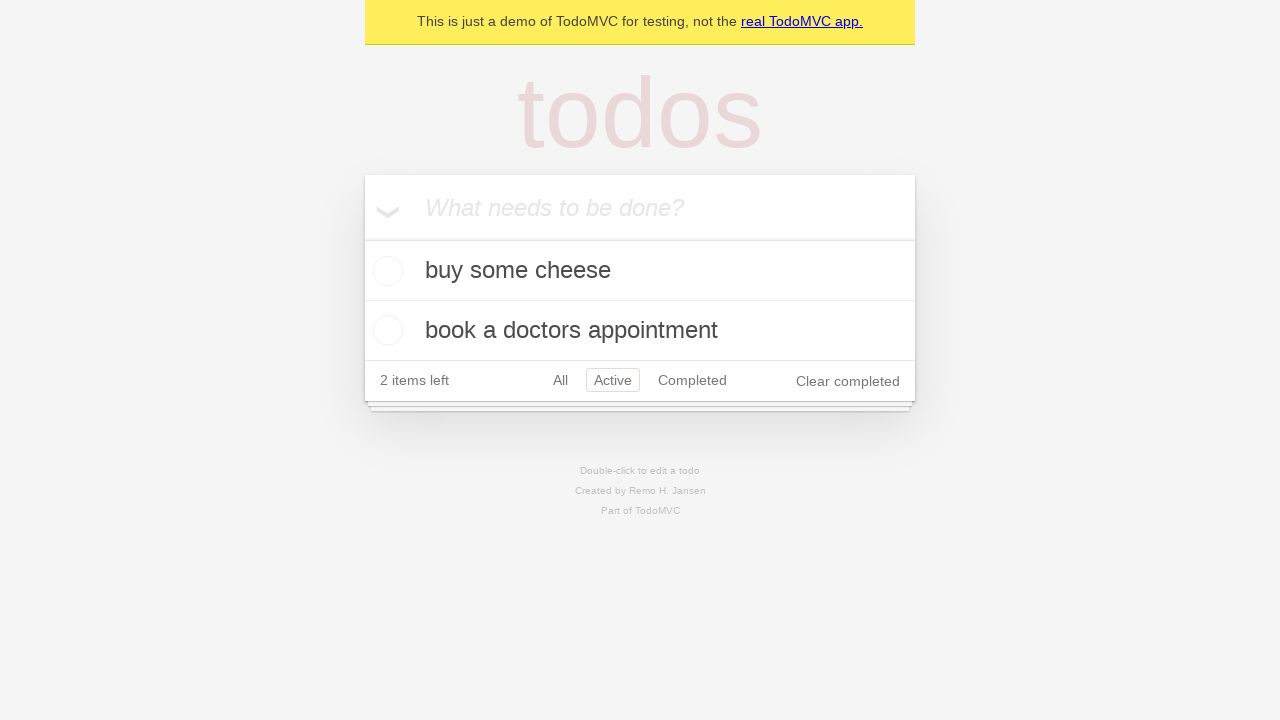

Clicked on Completed filter link at (692, 380) on internal:role=link[name="Completed"i]
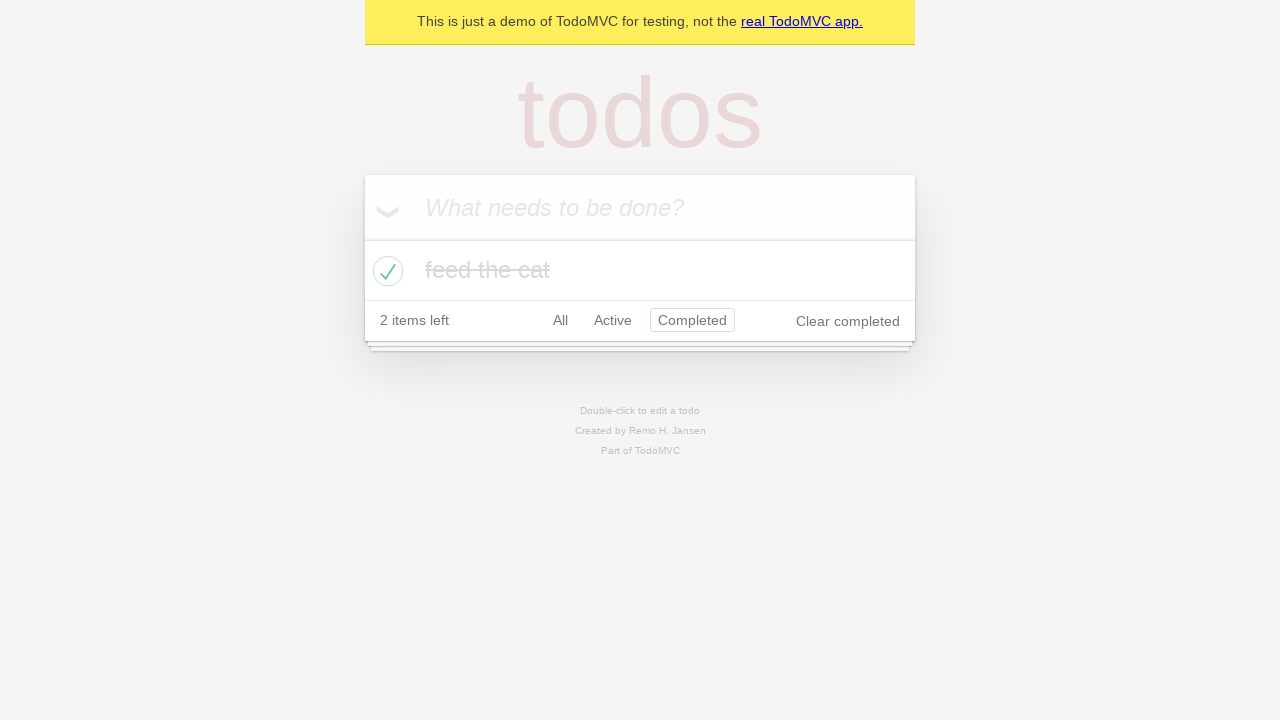

Clicked on All filter link to display all items at (560, 320) on internal:role=link[name="All"i]
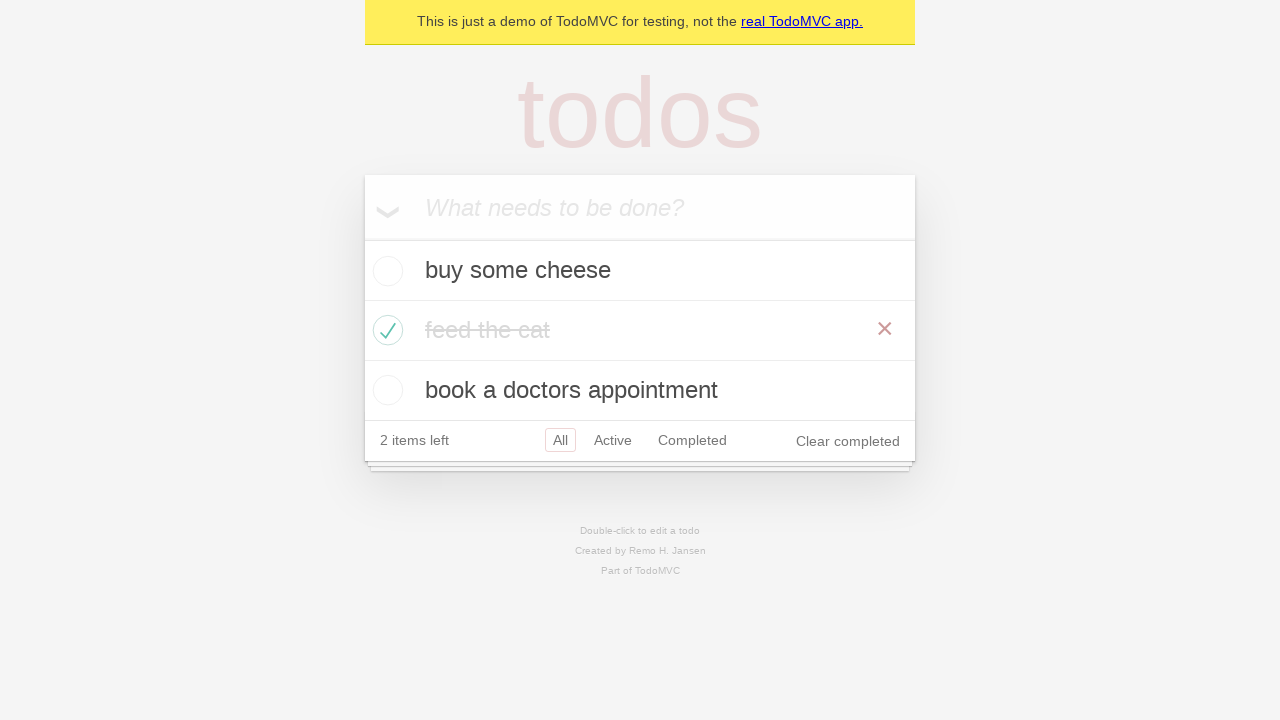

Verified all 3 todo items are now displayed
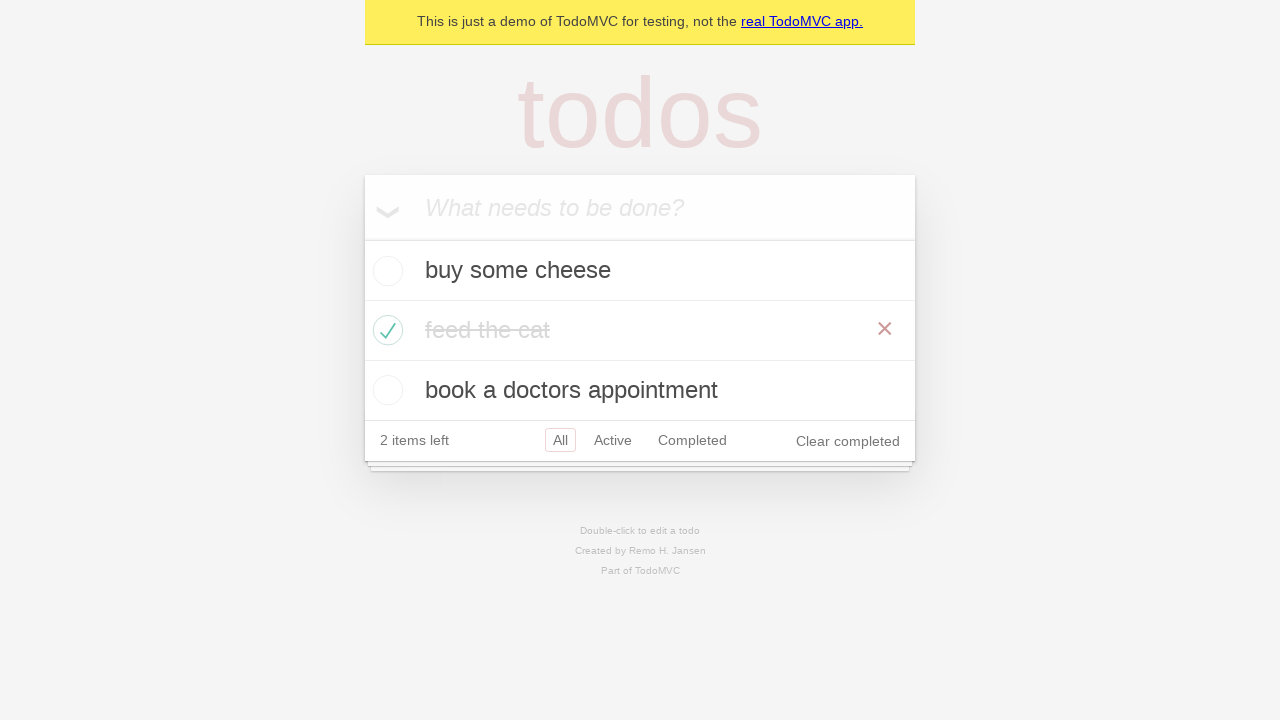

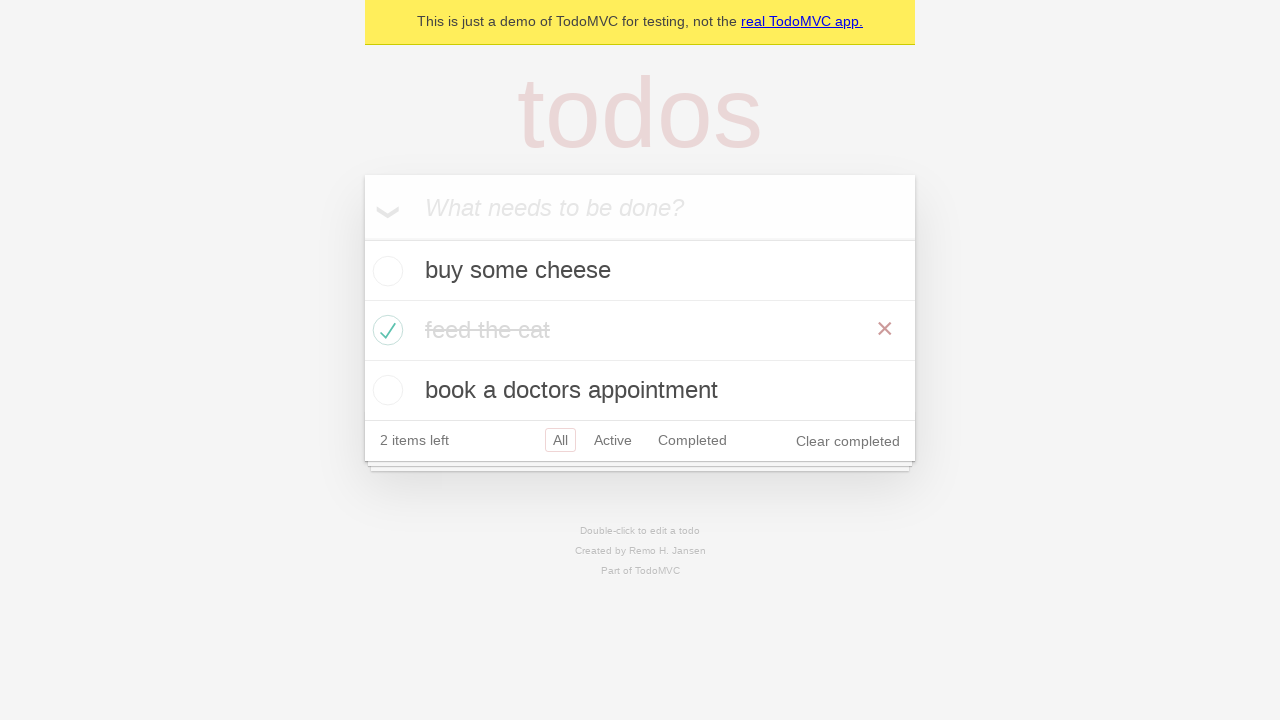